Tests checkbox functionality by clicking on three different checkboxes using various selector strategies (id, css attribute selector, and css id selector)

Starting URL: https://formy-project.herokuapp.com/checkbox

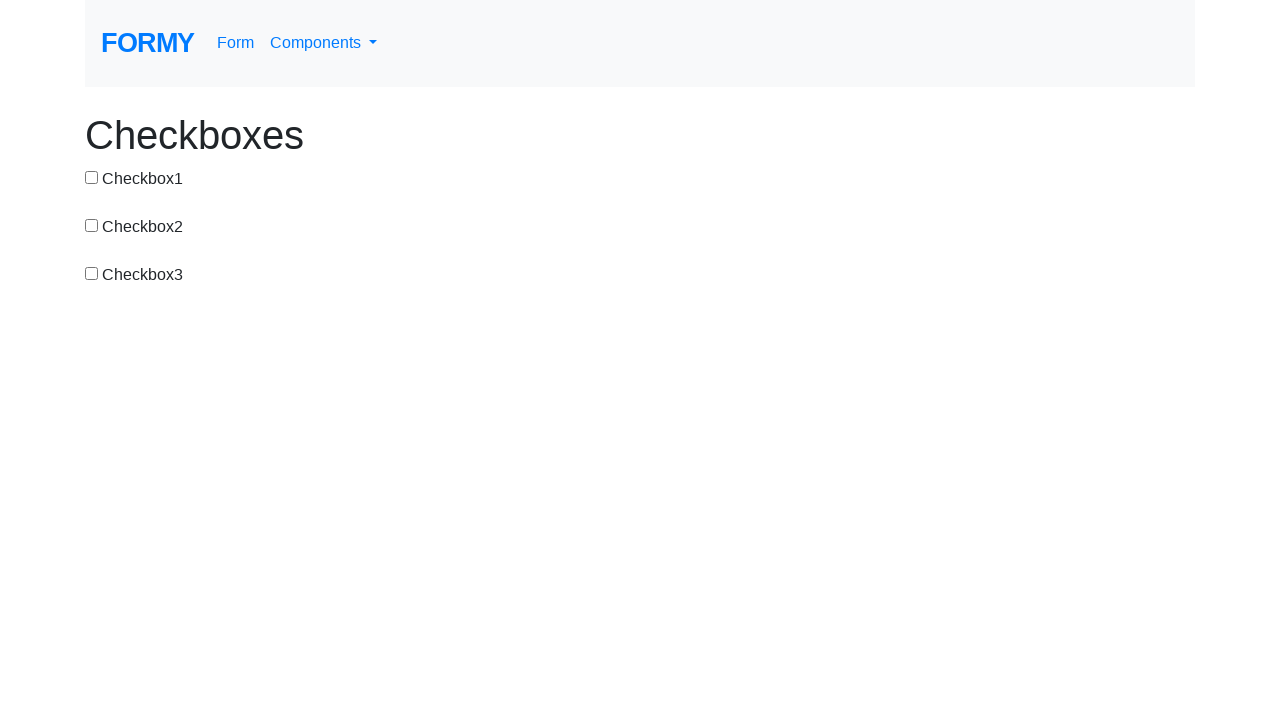

Clicked first checkbox using id selector at (92, 177) on #checkbox-1
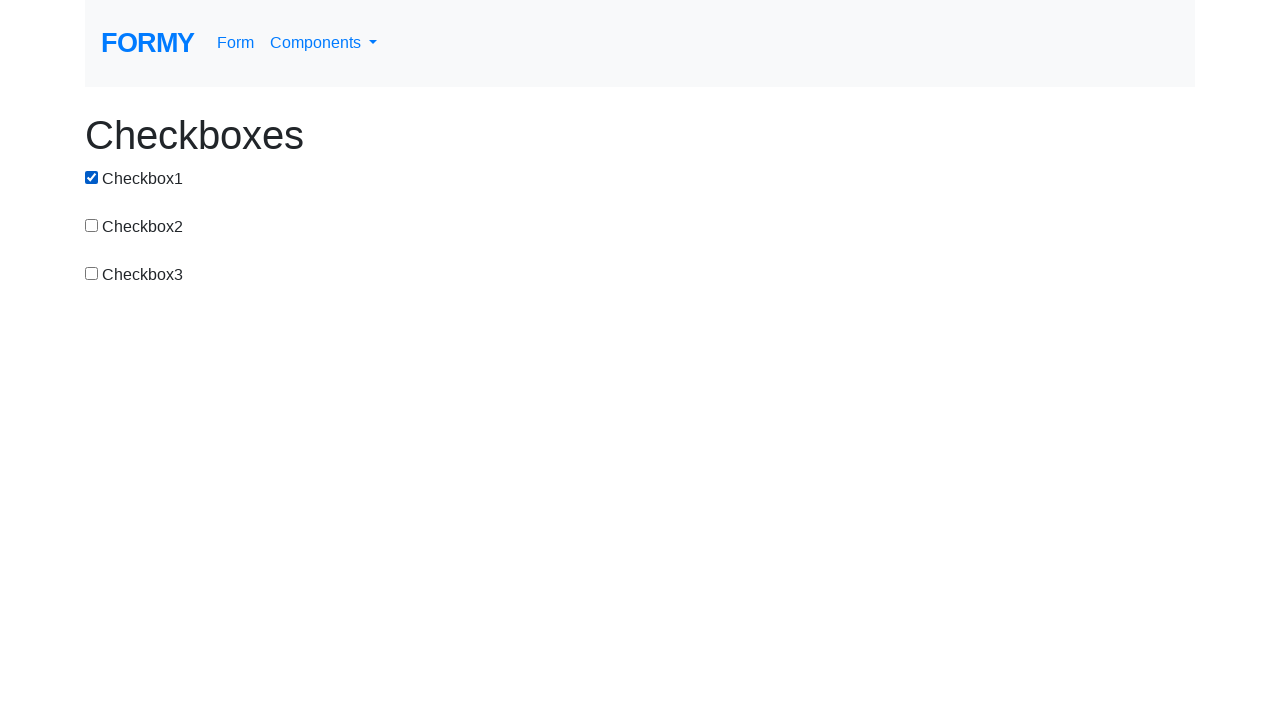

Clicked second checkbox using attribute selector at (92, 225) on input[value='checkbox-2']
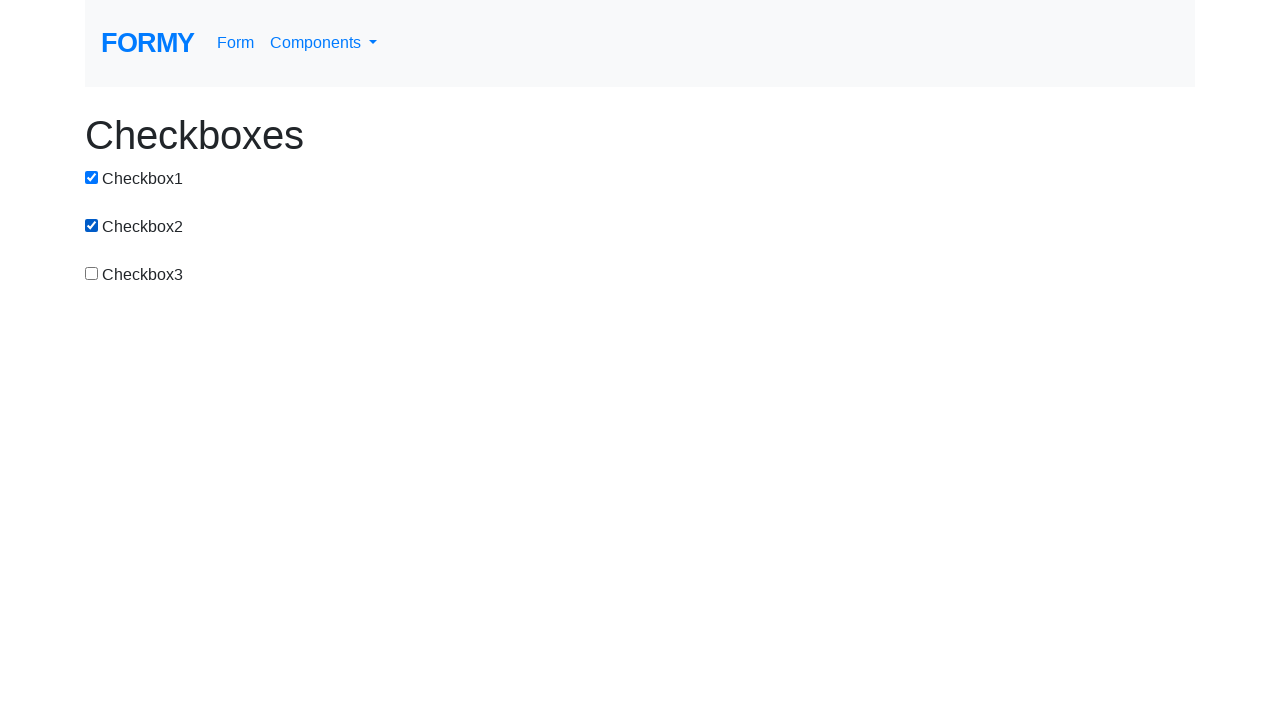

Clicked third checkbox using id selector at (92, 273) on #checkbox-3
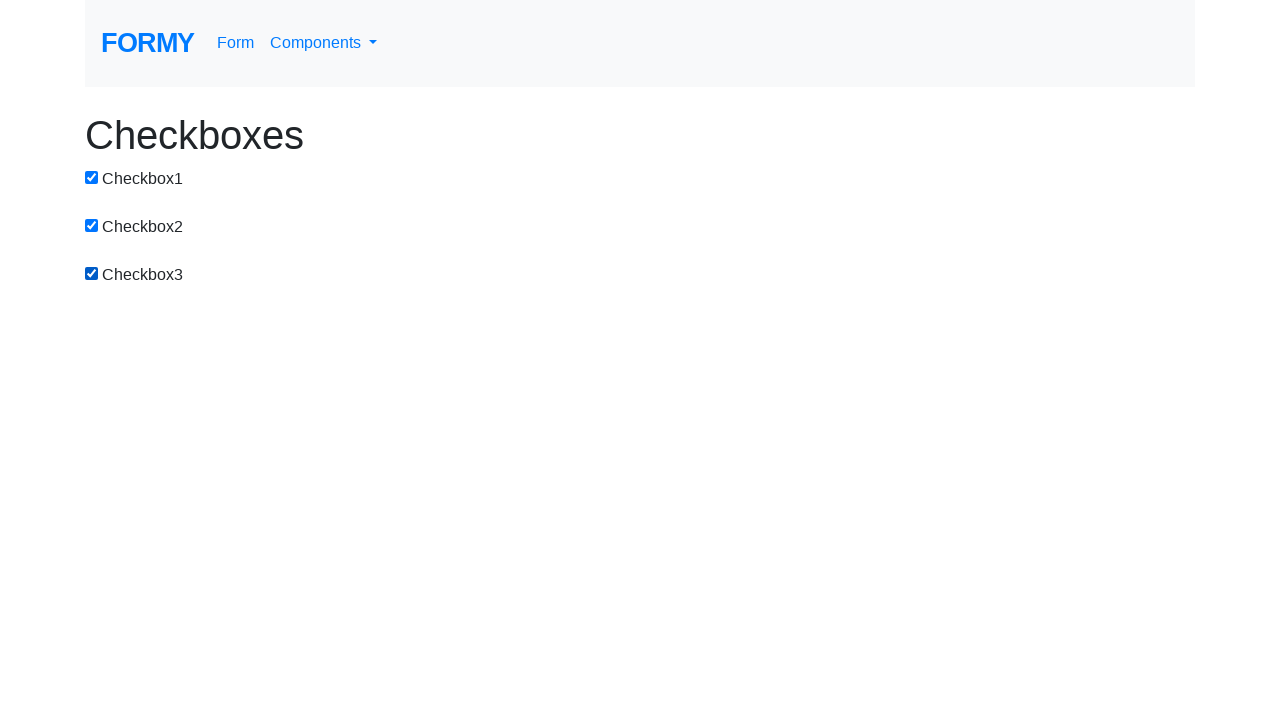

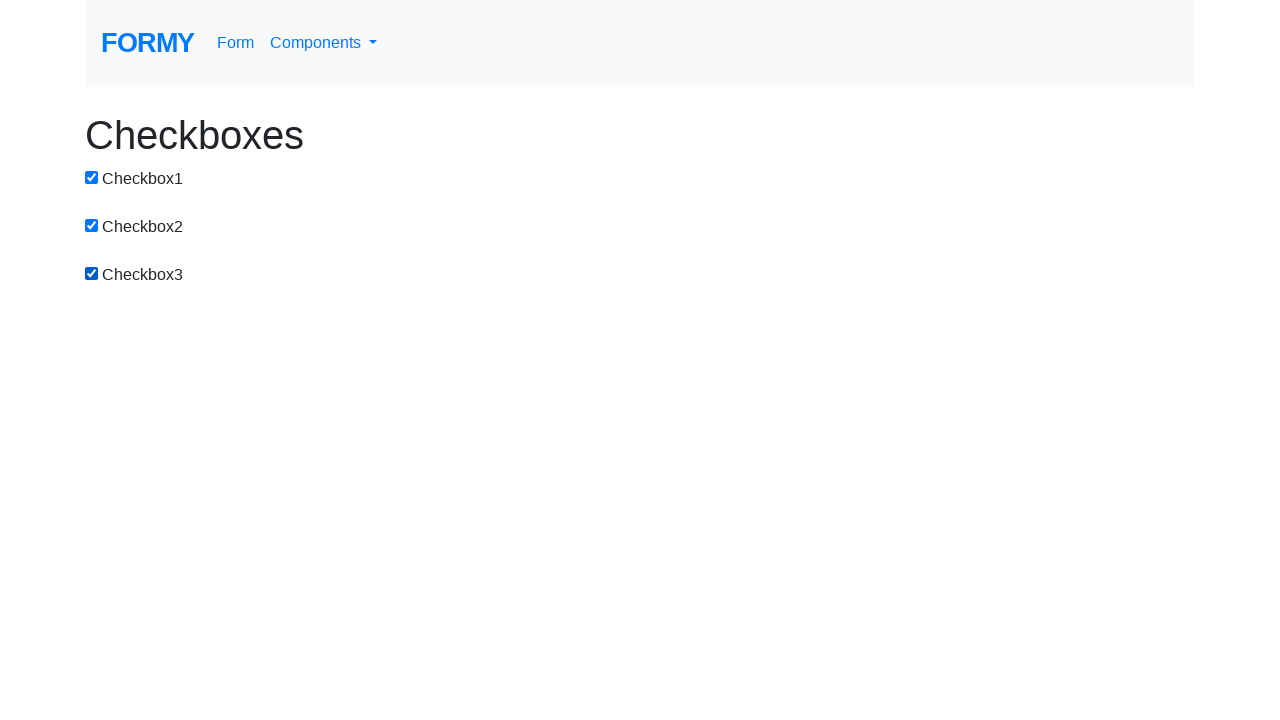